Tests JavaScript alert handling by navigating to the JavaScript Alerts page, triggering an alert, accepting it, and then clicking a link to Elemental Selenium

Starting URL: https://the-internet.herokuapp.com/

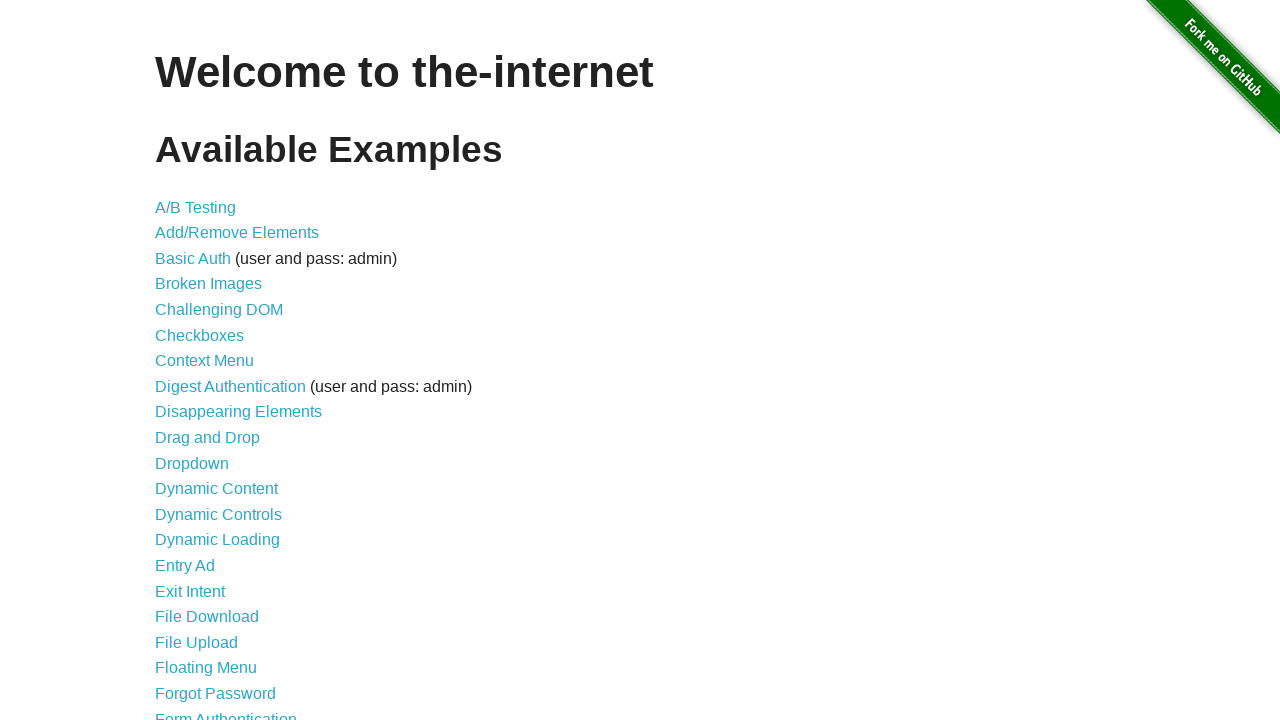

Clicked on JavaScript Alerts link at (214, 361) on text=JavaScript Alerts
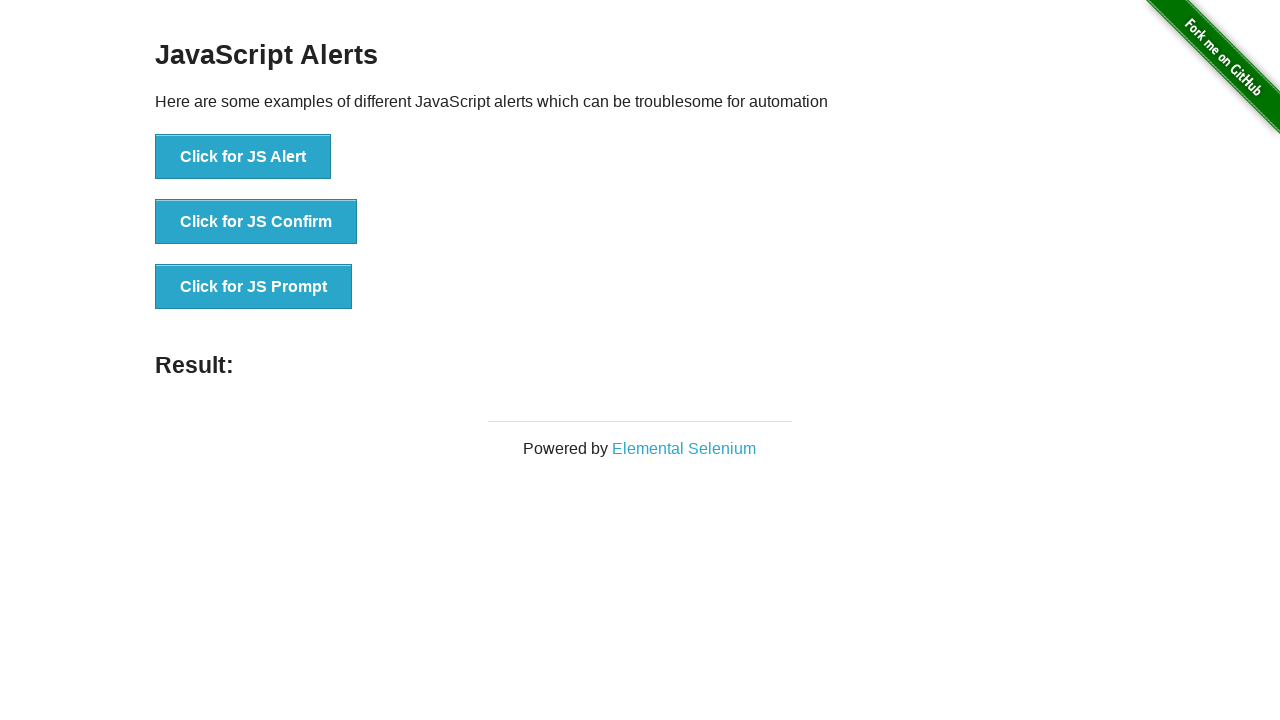

JavaScript Alerts page loaded
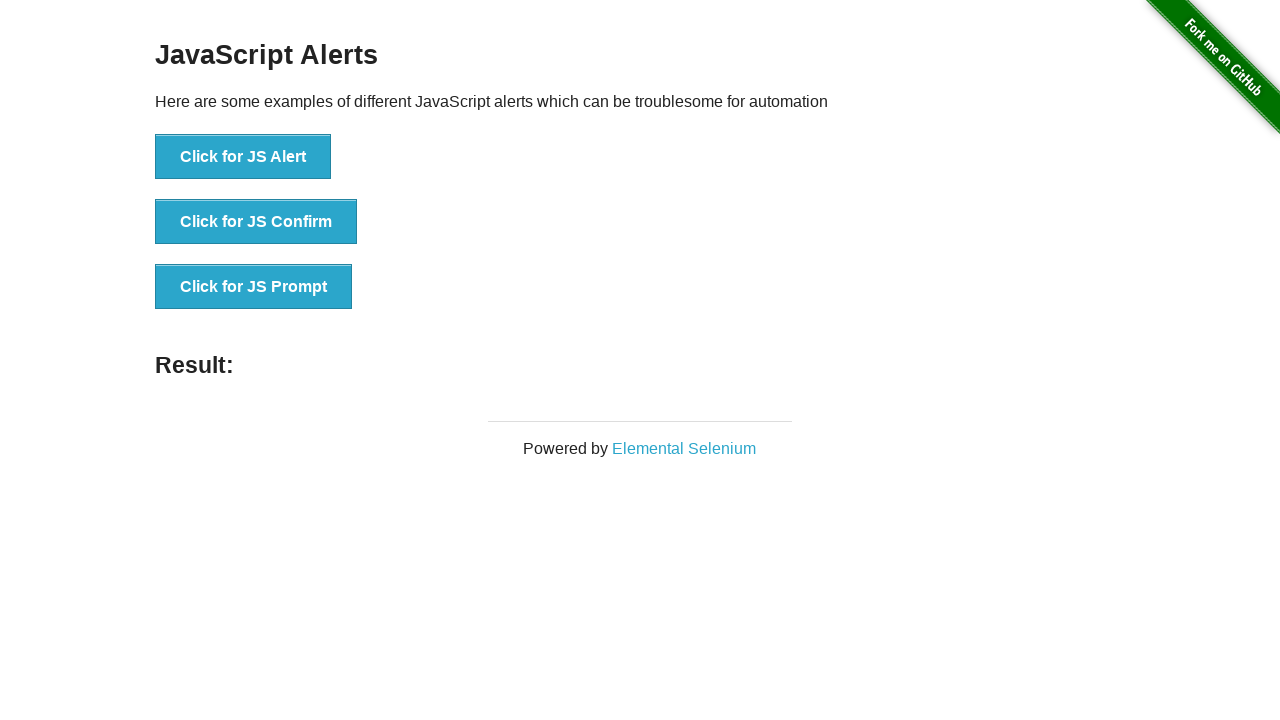

Set up dialog handler to accept alerts
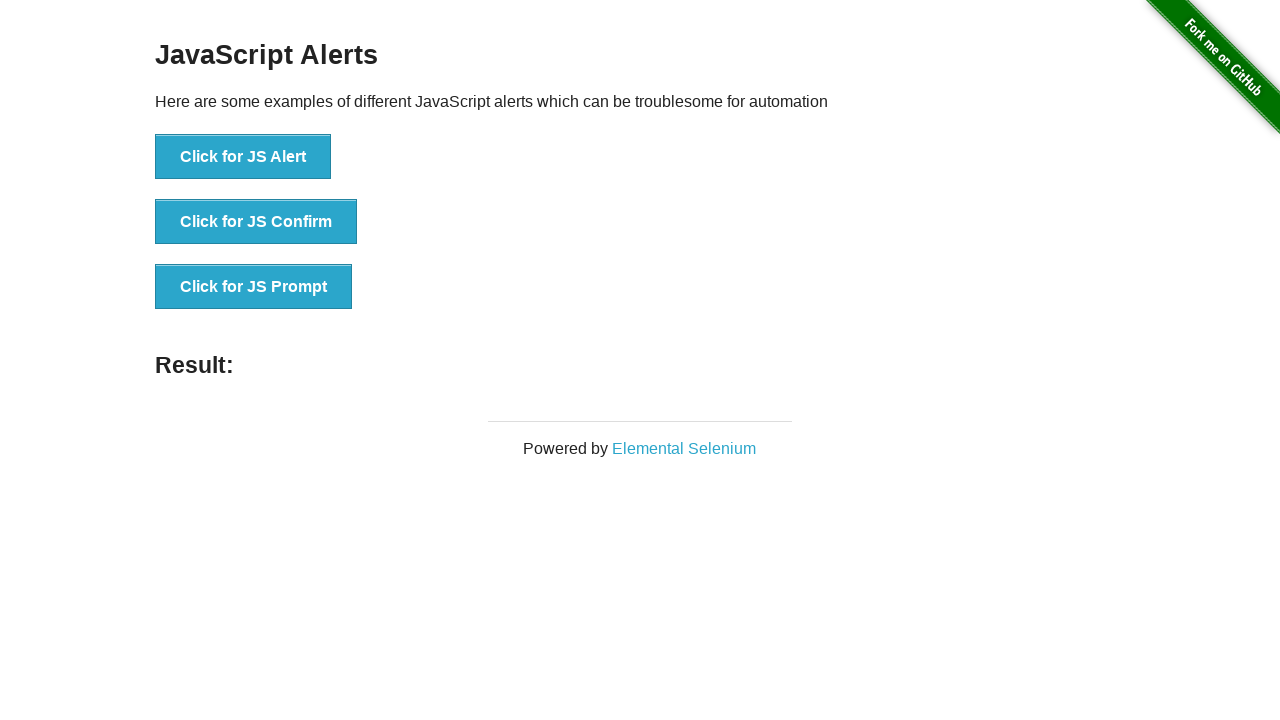

Clicked button to trigger JavaScript alert at (243, 157) on xpath=//button[text()='Click for JS Alert']
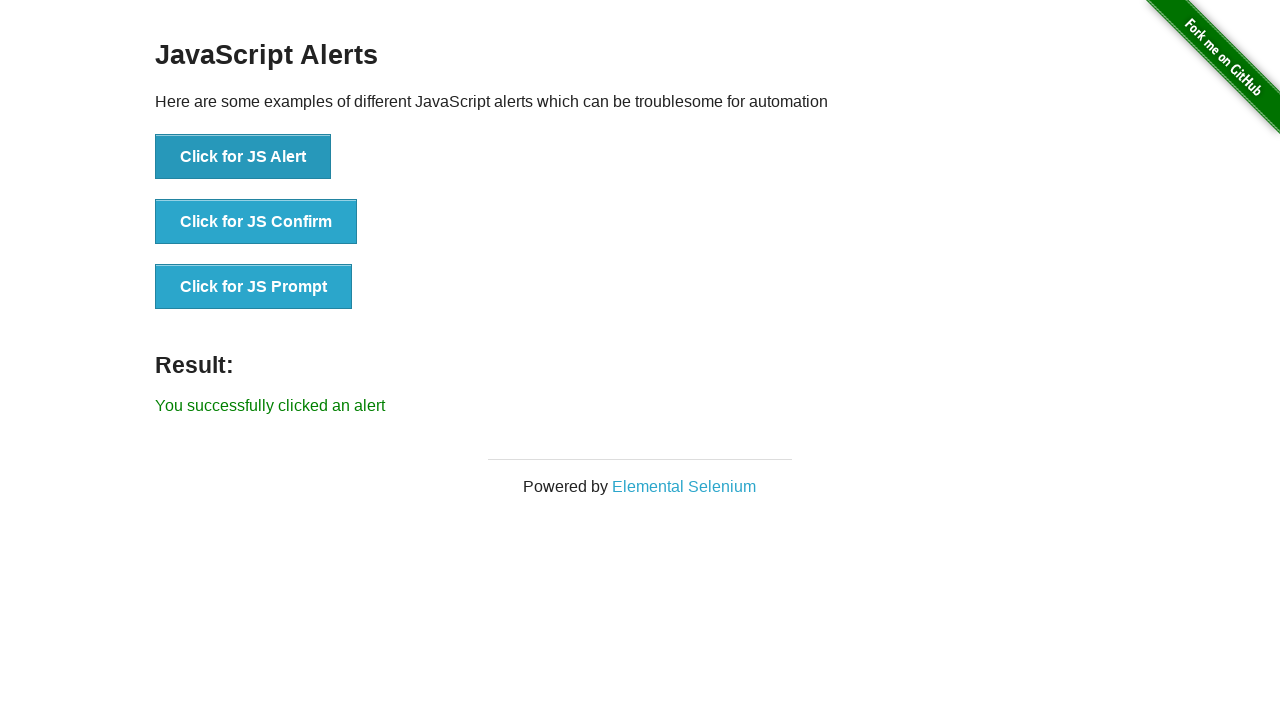

Alert was accepted and handled
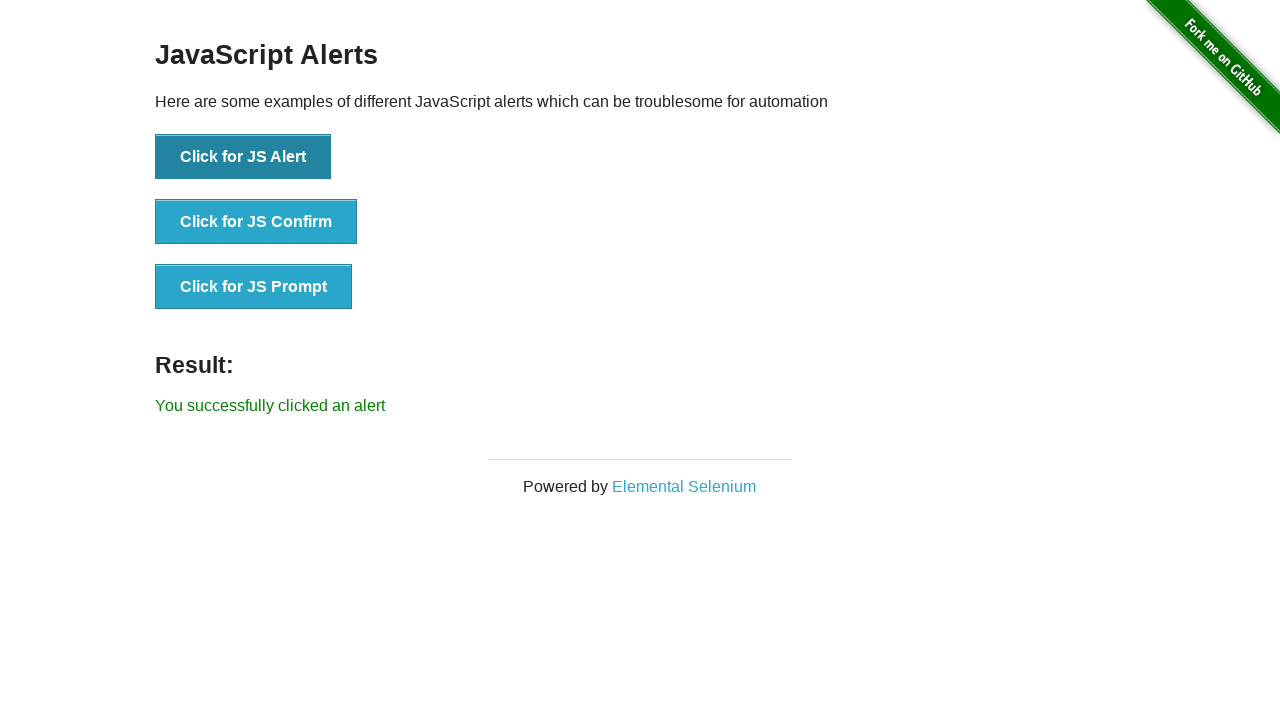

Clicked on Elemental Selenium link at (684, 486) on text=Elemental Selenium
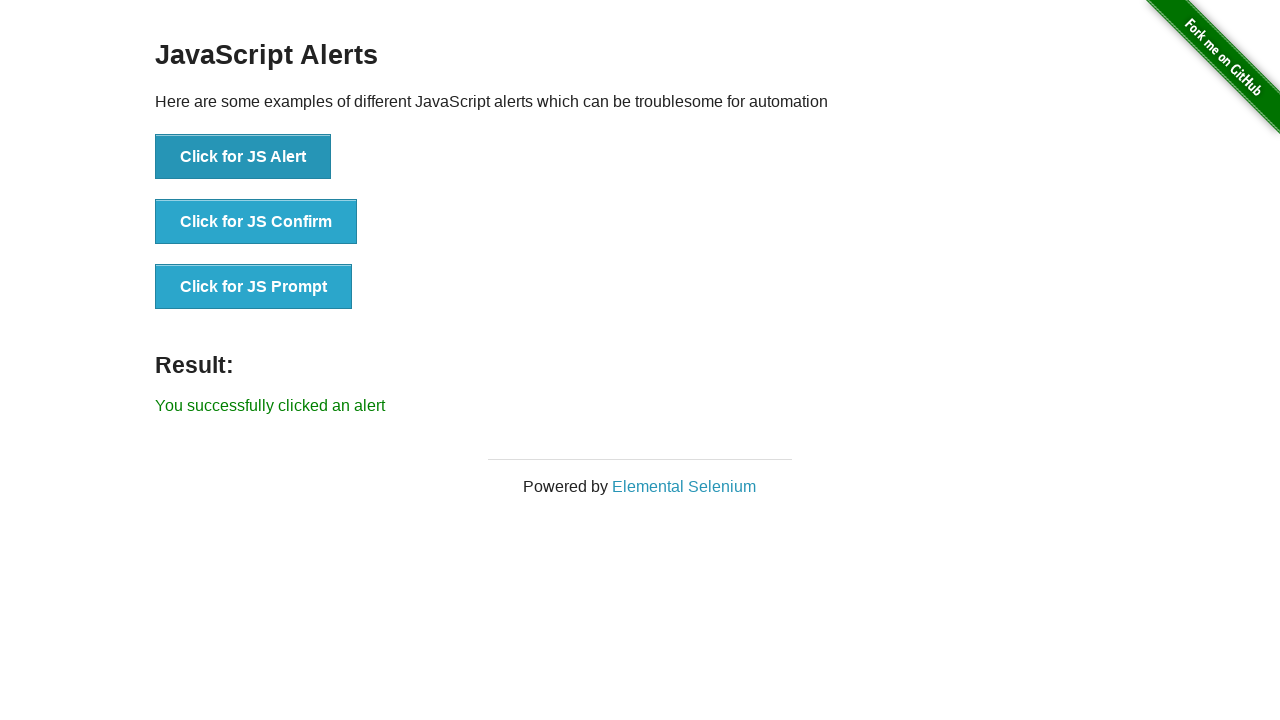

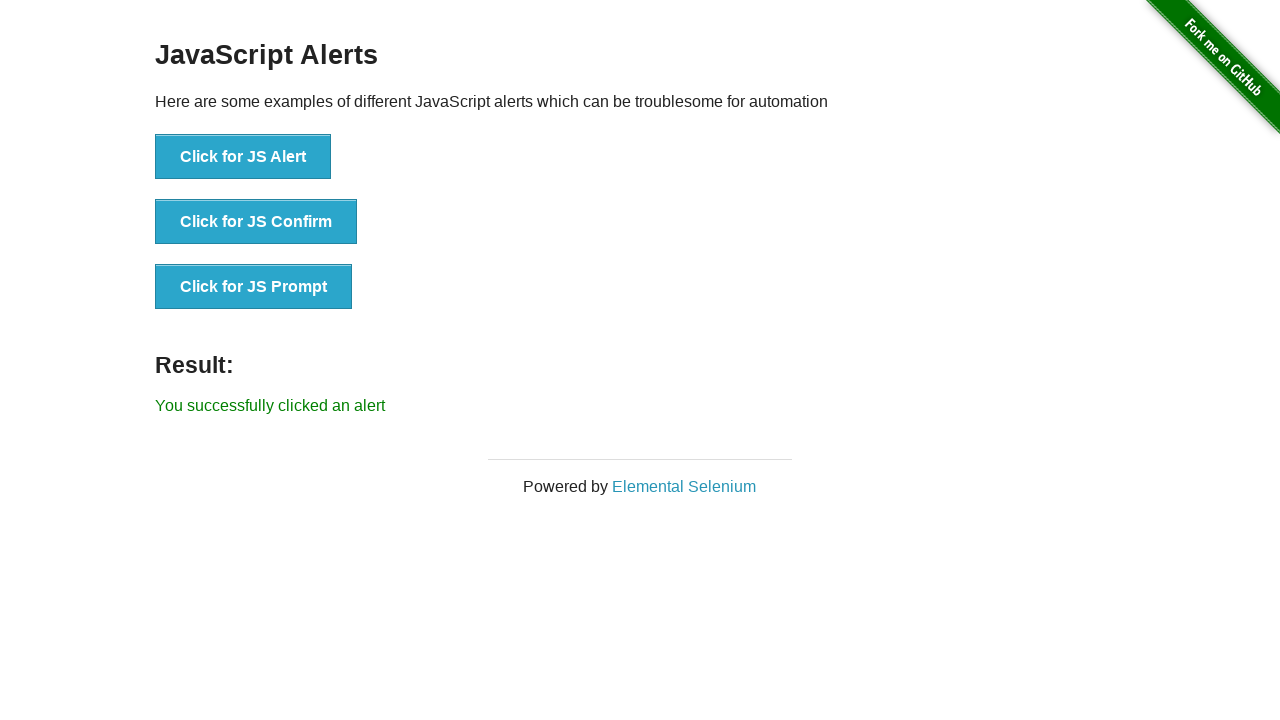